Tests form interactions on an Angular practice page by checking a checkbox, clicking a radio button for employment status, and selecting a gender option from a dropdown

Starting URL: https://rahulshettyacademy.com/angularpractice/

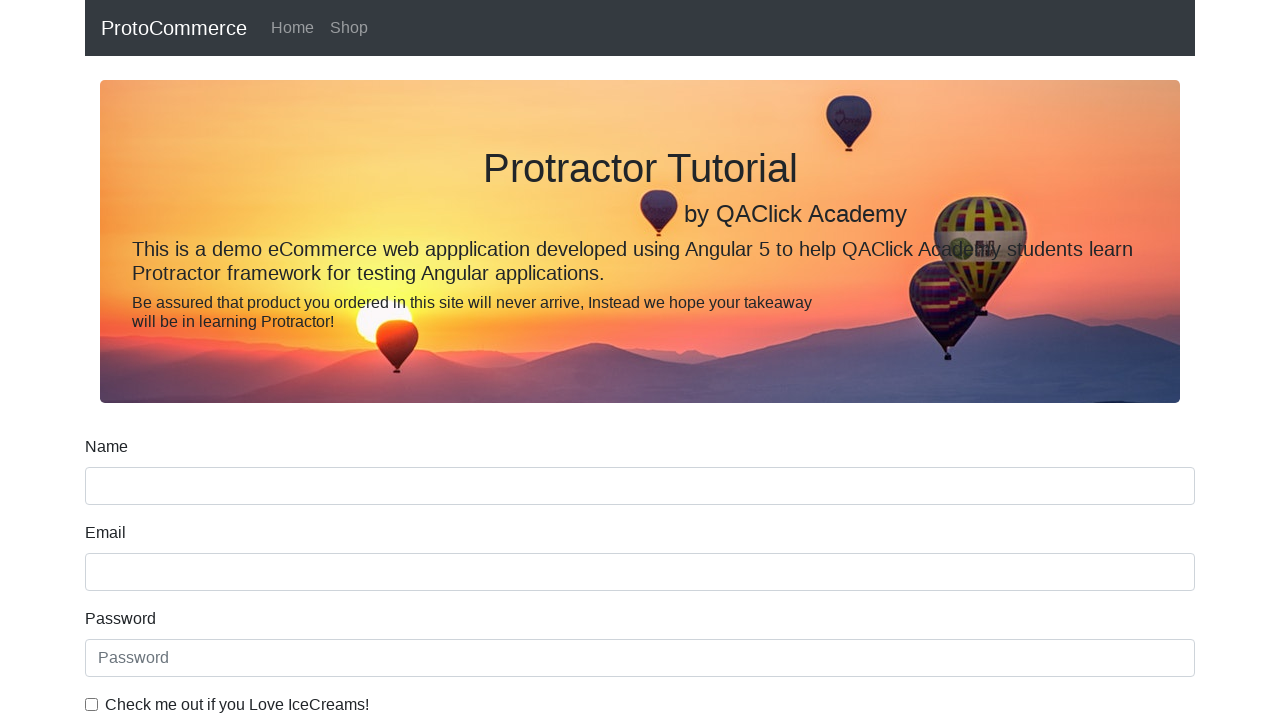

Checked the ice cream checkbox at (92, 704) on internal:label="Check me out if you Love IceCreams!"i
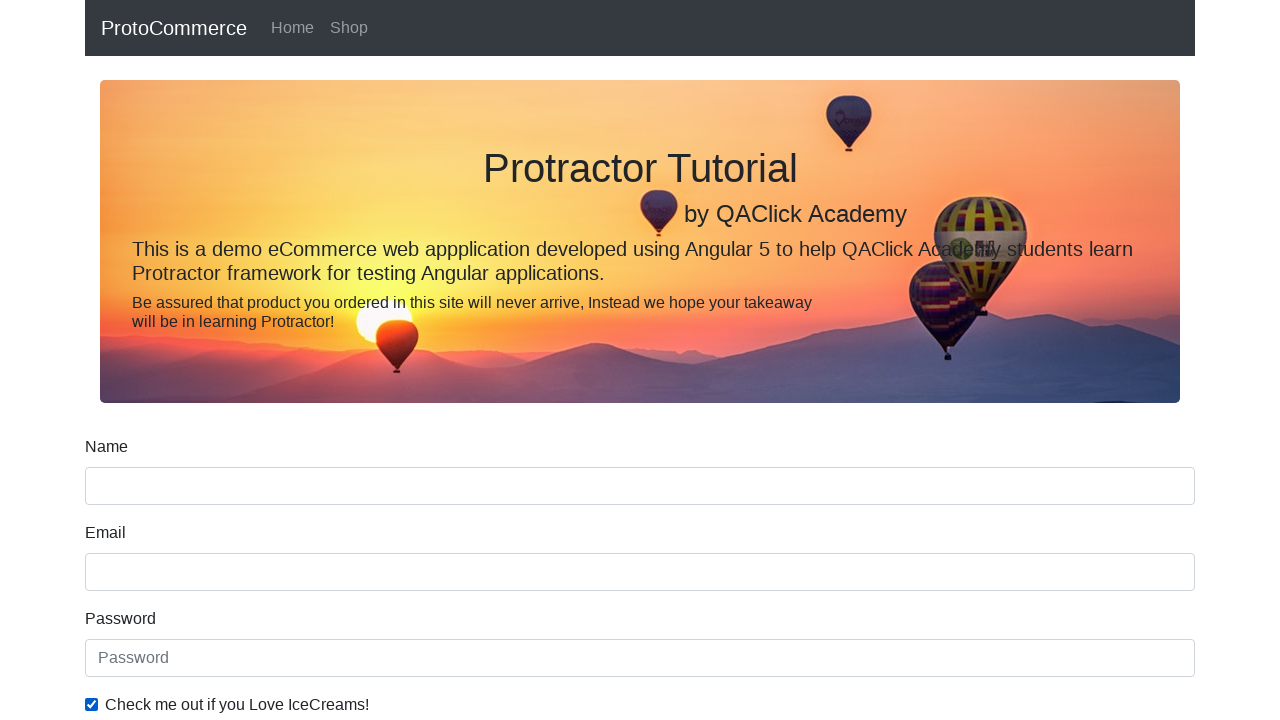

Clicked the Employed radio button at (326, 360) on internal:label="Employed"i
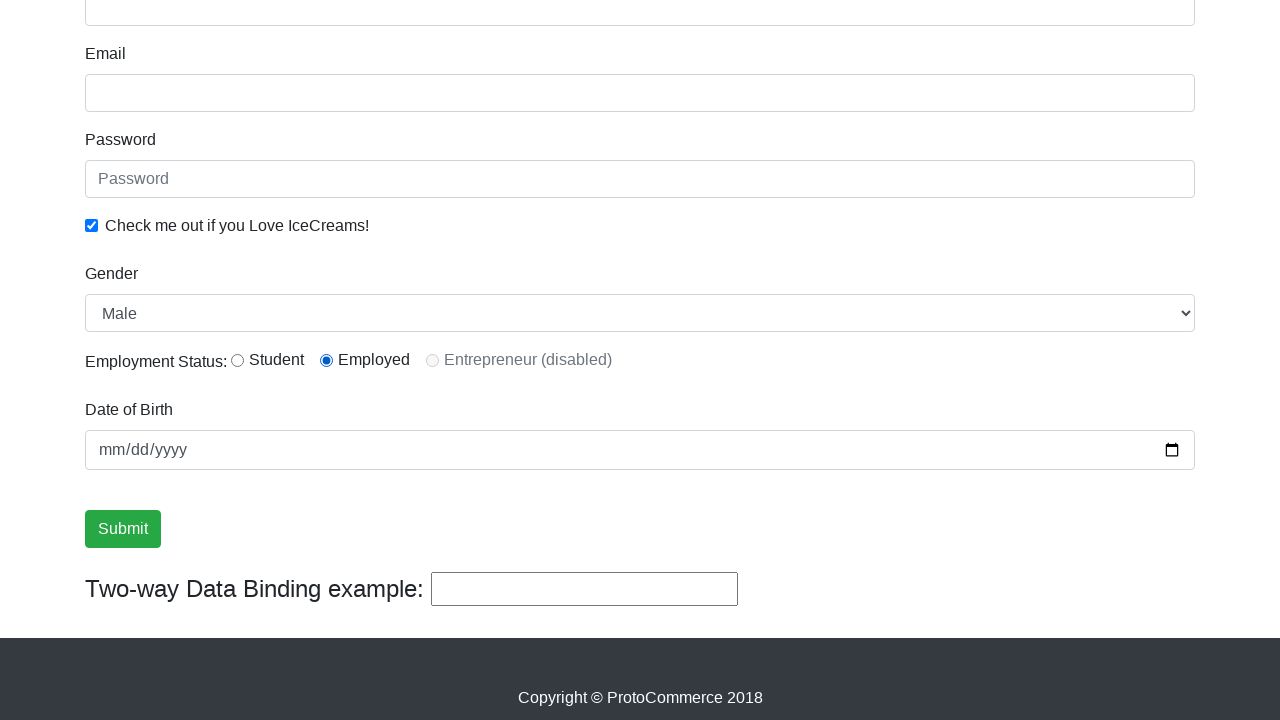

Selected Female from Gender dropdown on internal:label="Gender"i
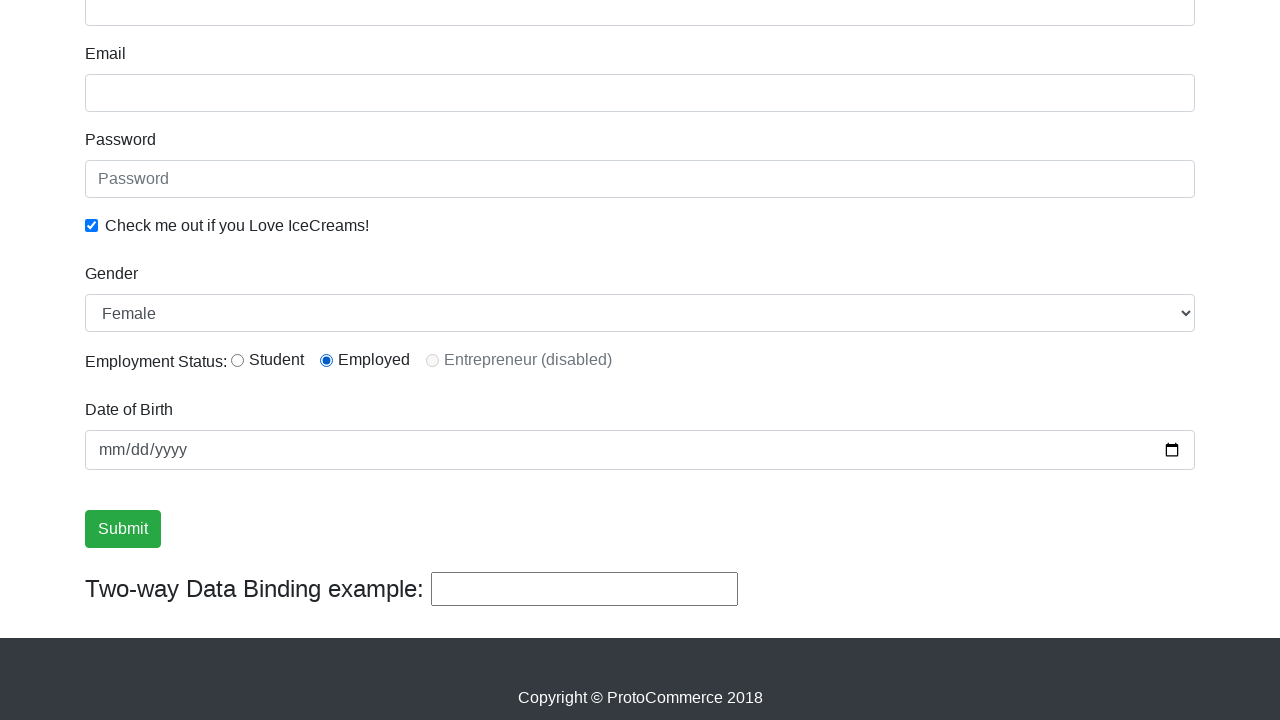

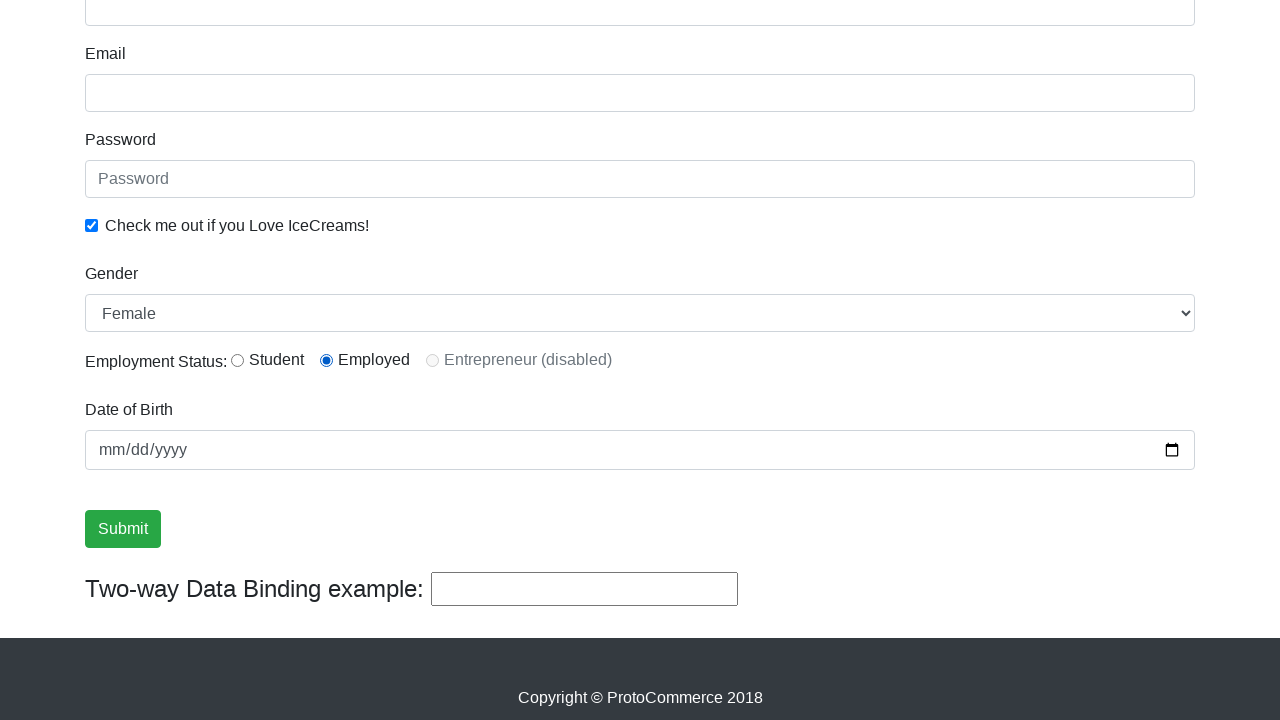